Tests browser window handling by opening a new window, switching to it to verify content, and switching back to the parent window

Starting URL: https://demoqa.com/browser-windows

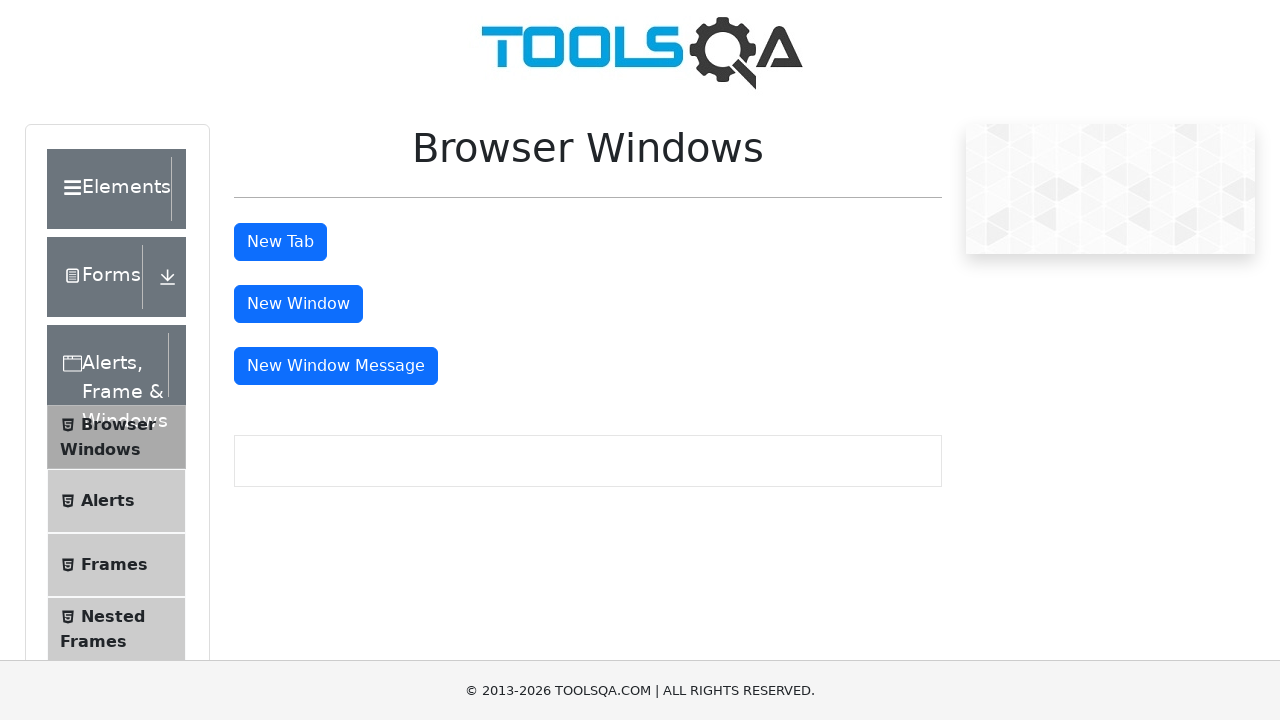

Clicked button to open new window at (298, 304) on #windowButton
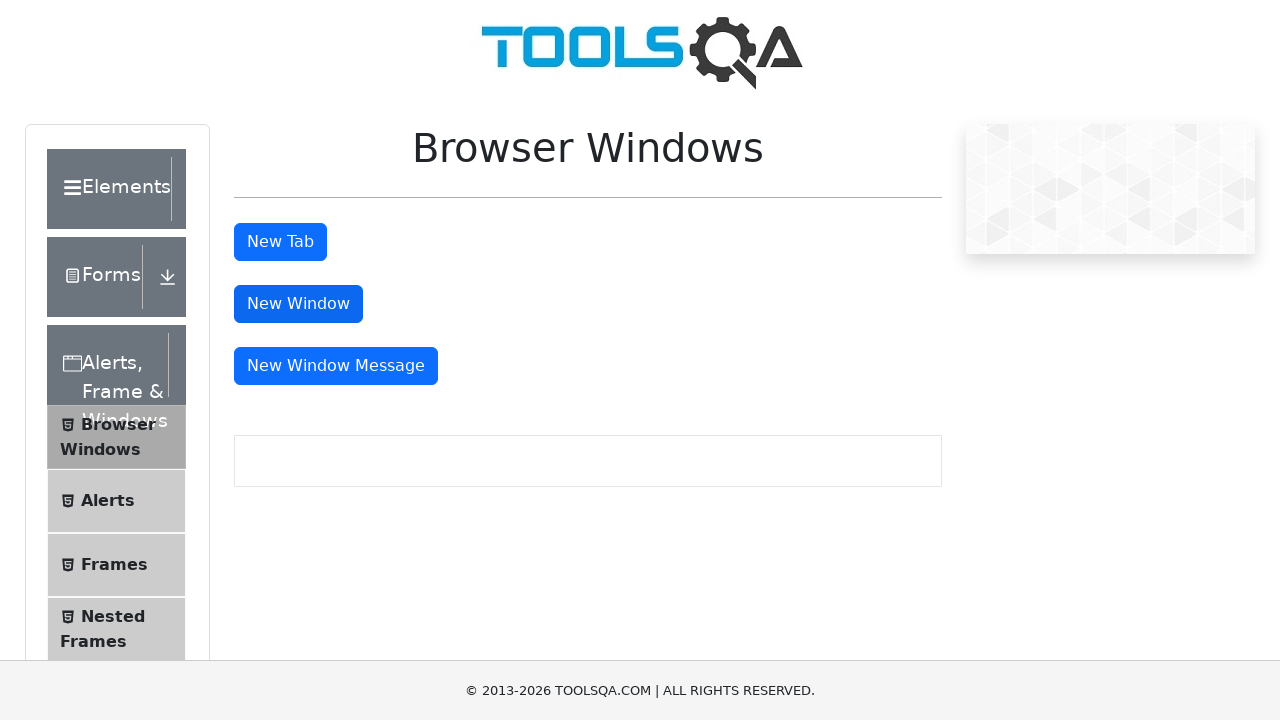

New window opened and captured at (298, 304) on #windowButton
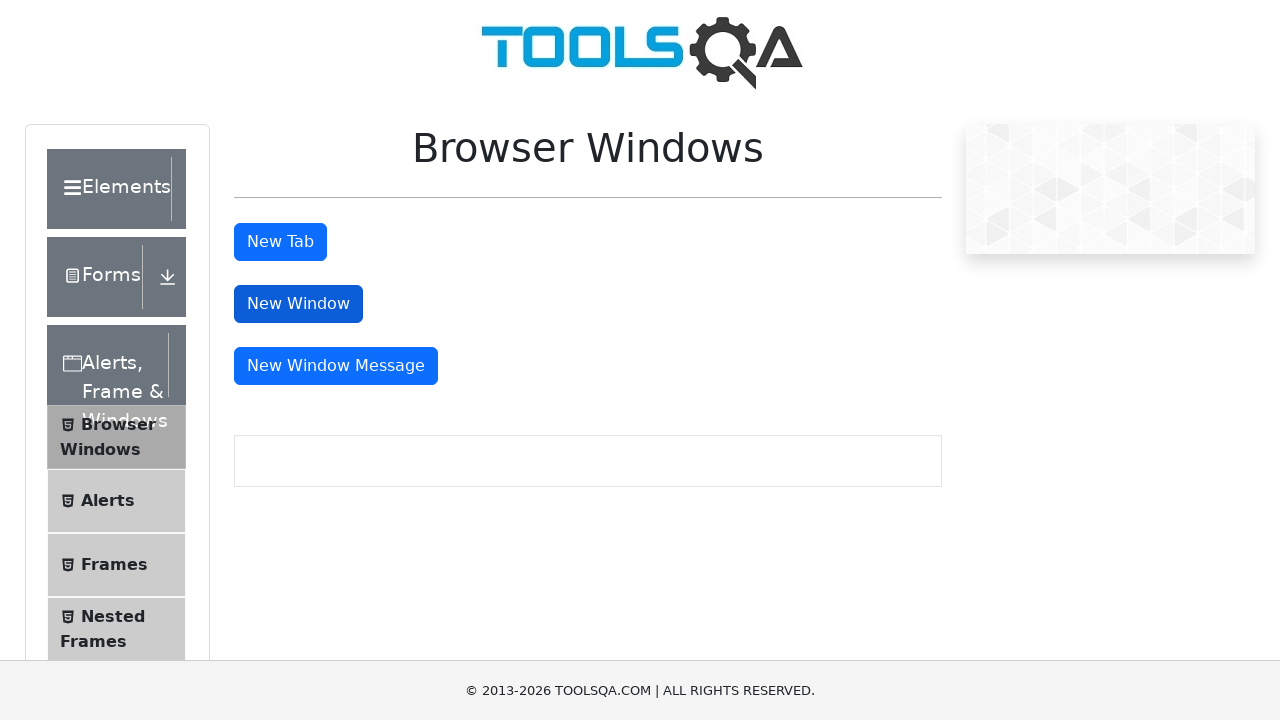

Retrieved new window/page object
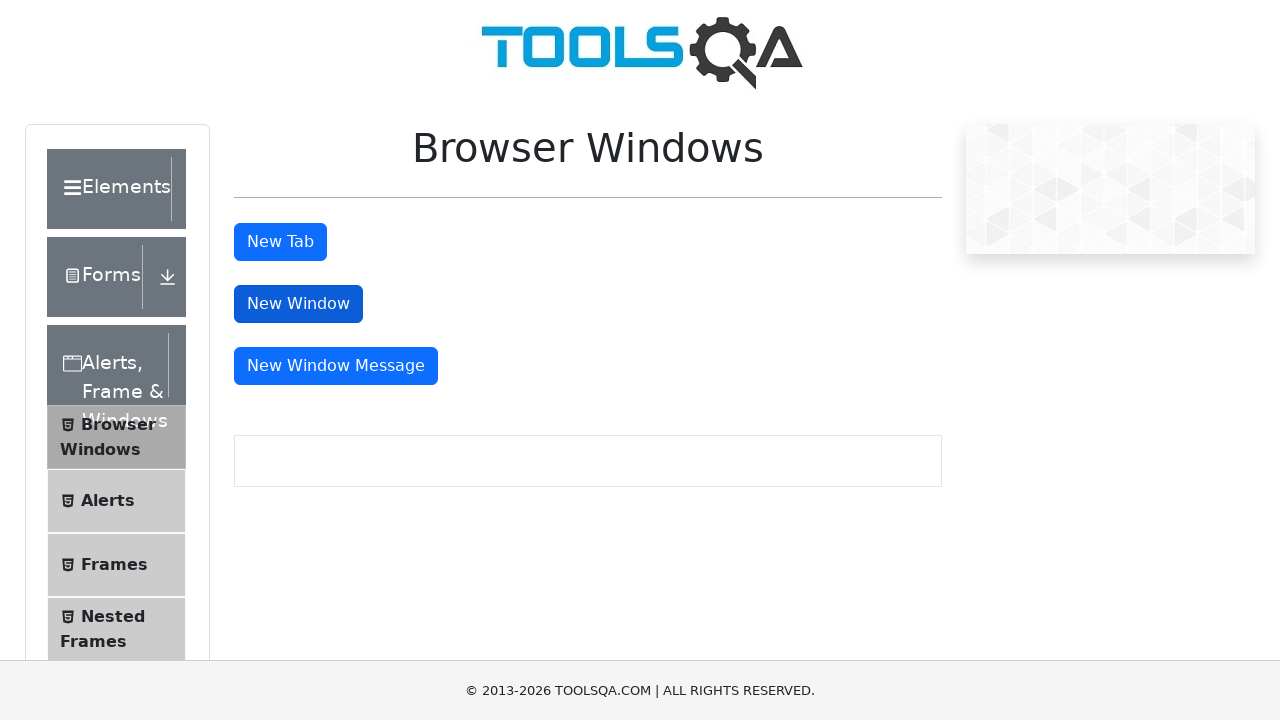

New window loaded completely
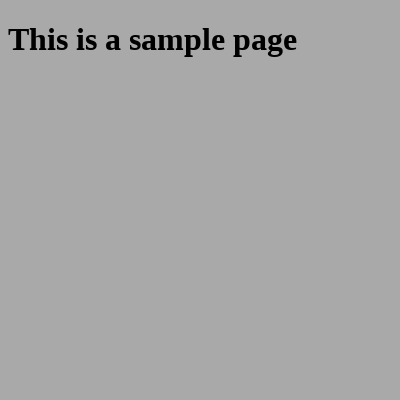

Retrieved heading text from new window: 'This is a sample page'
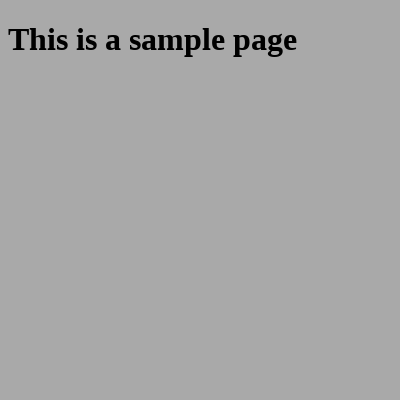

Closed new window
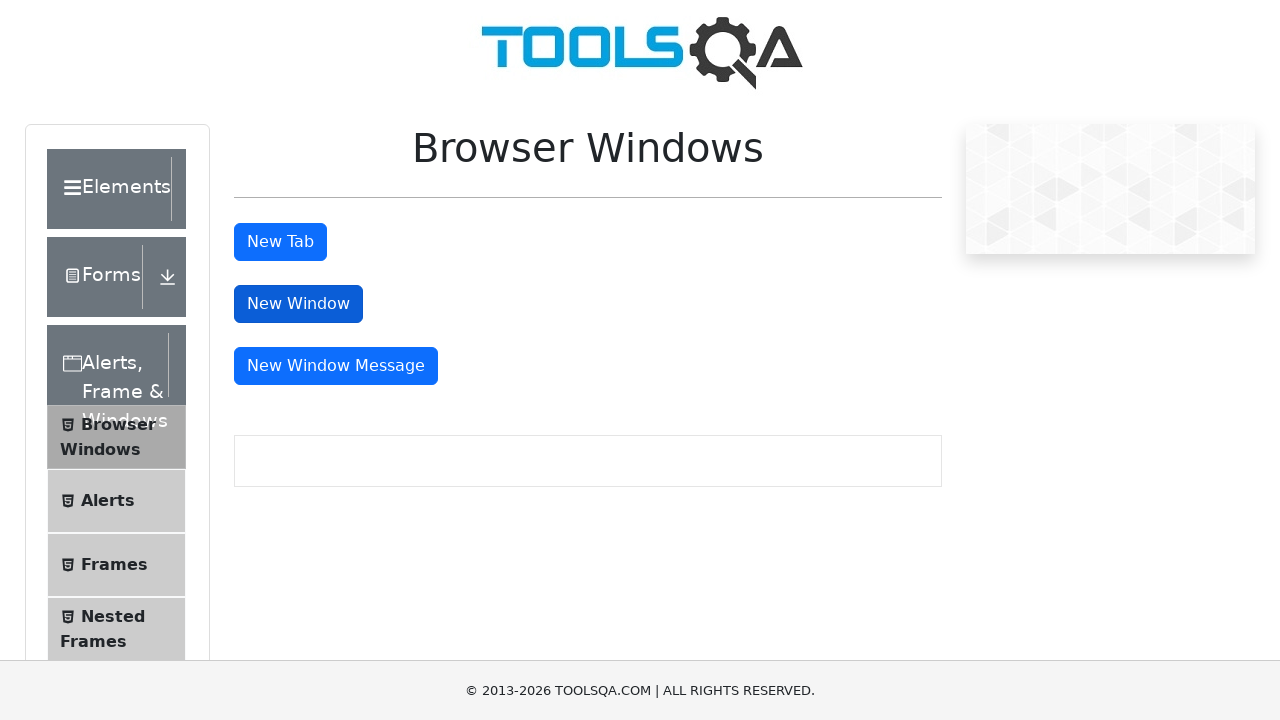

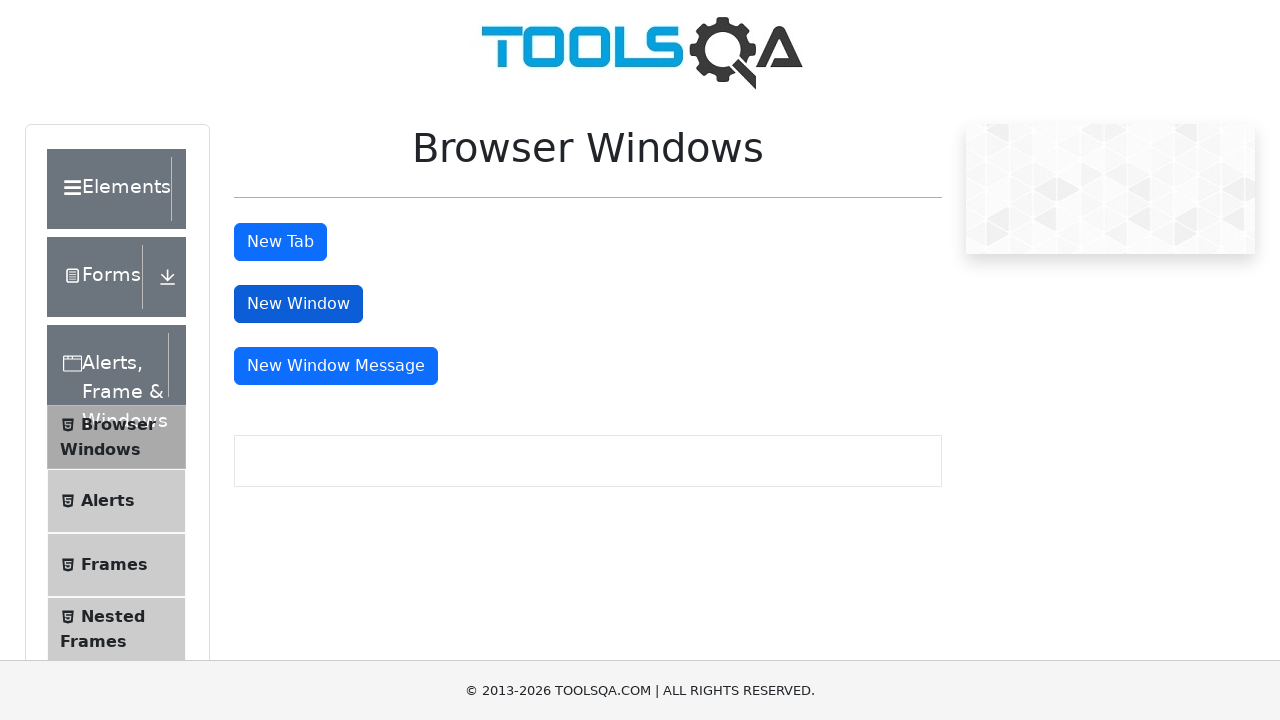